Tests basic browser navigation by visiting a website, navigating to another page, then using back, refresh, and forward browser controls

Starting URL: https://rahulshettyacademy.com/

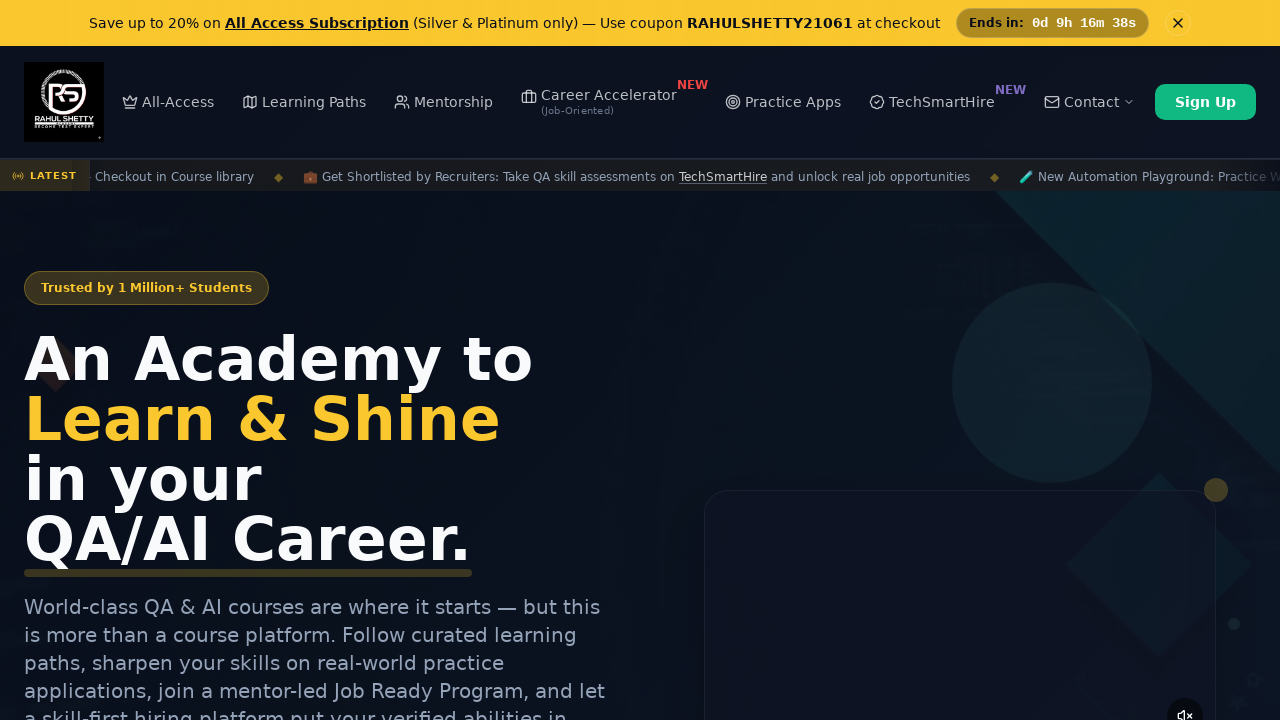

Navigated to Rahul Shetty Academy Selenium Practice page
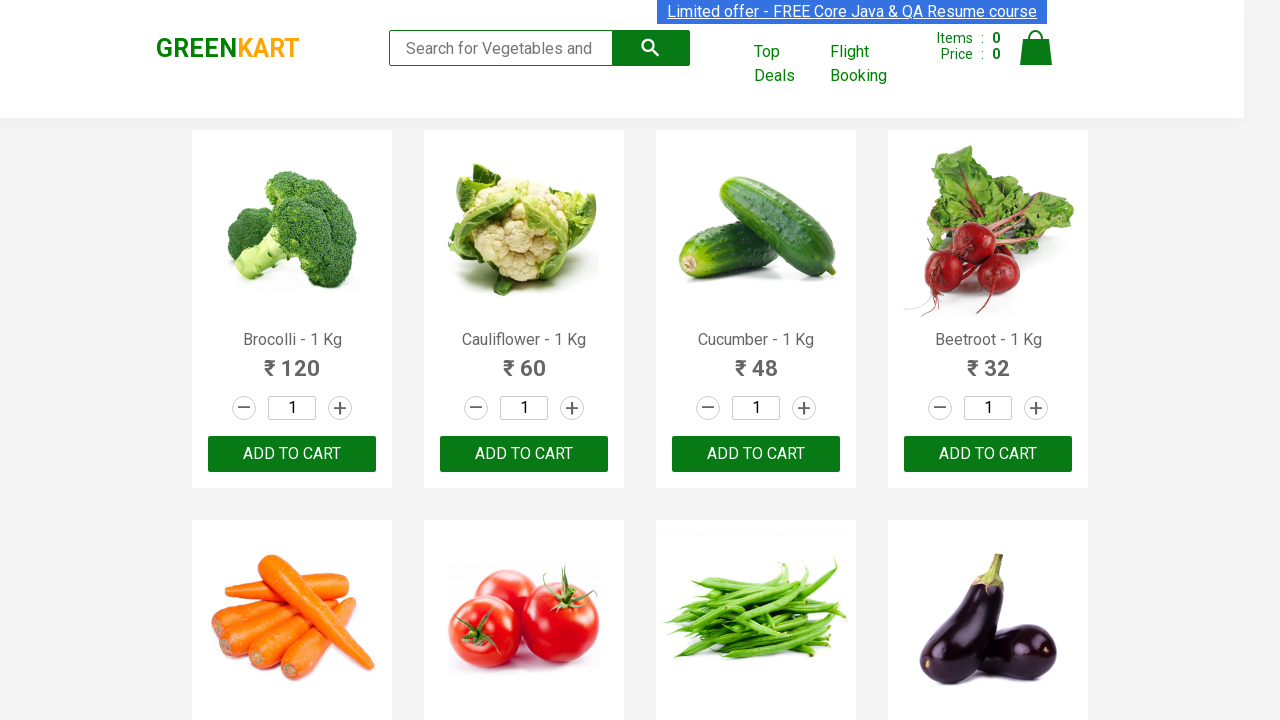

Navigated back to previous page
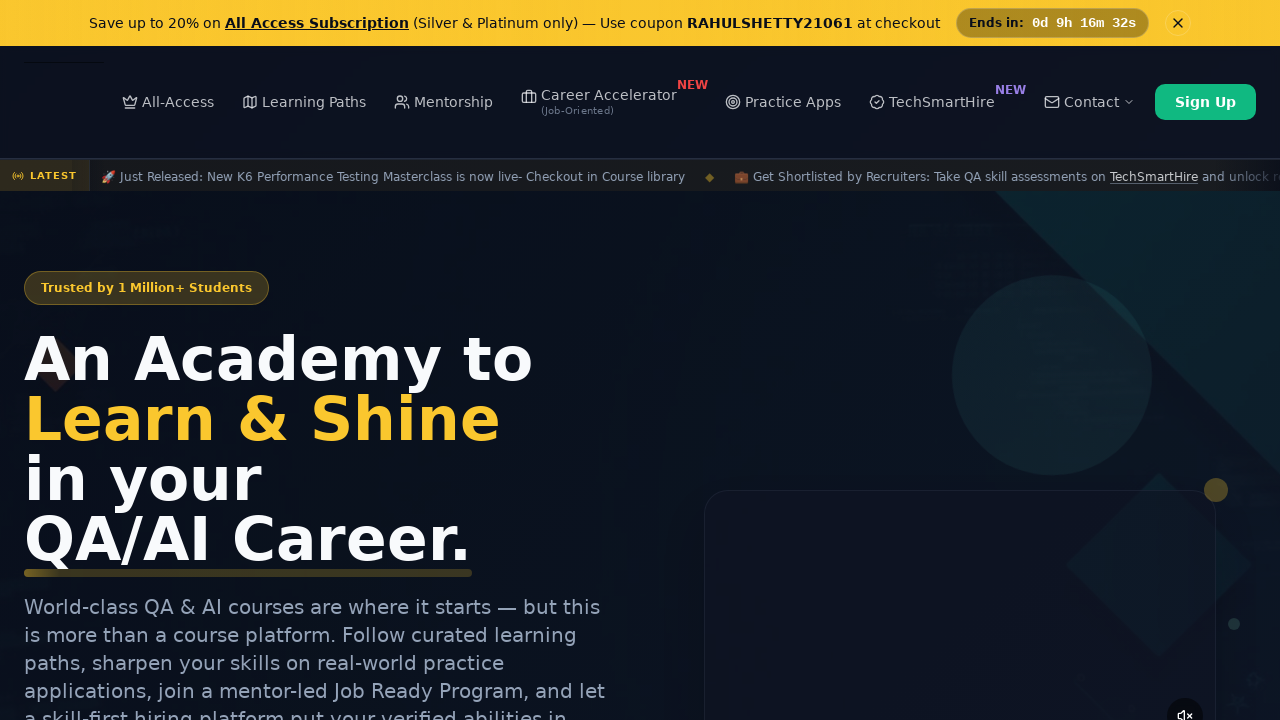

Refreshed the current page
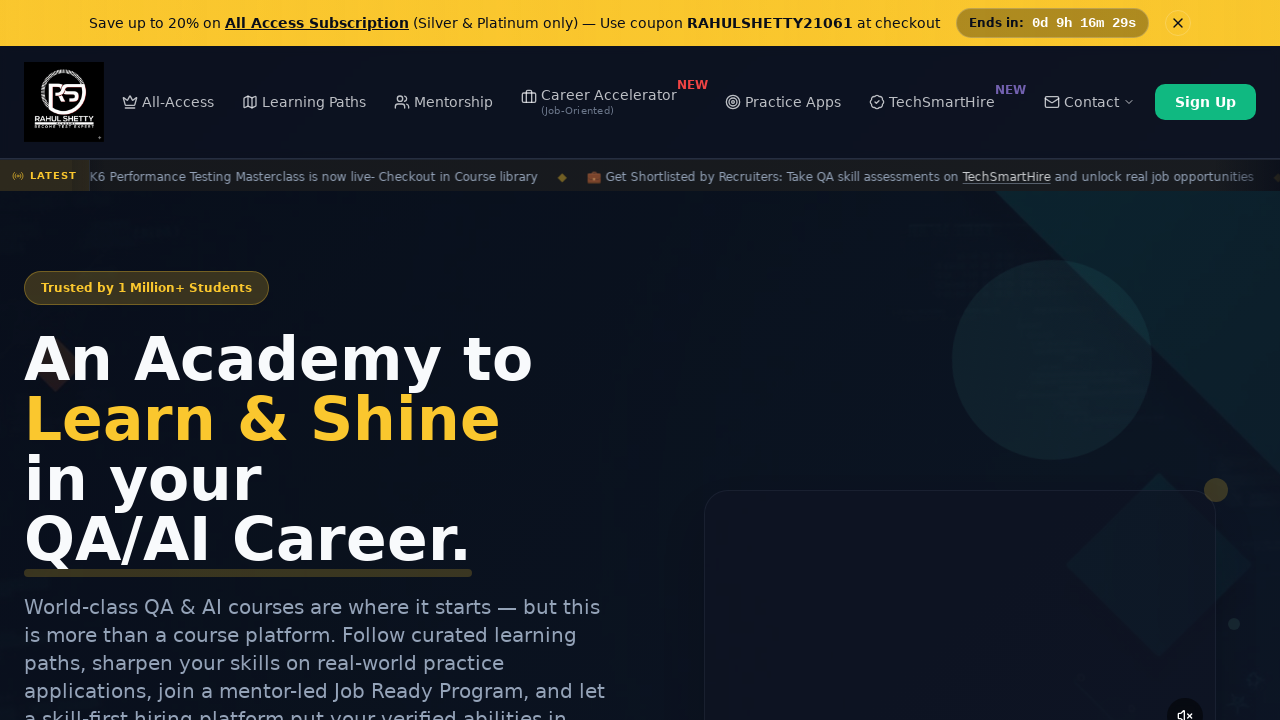

Navigated forward to Selenium Practice page again
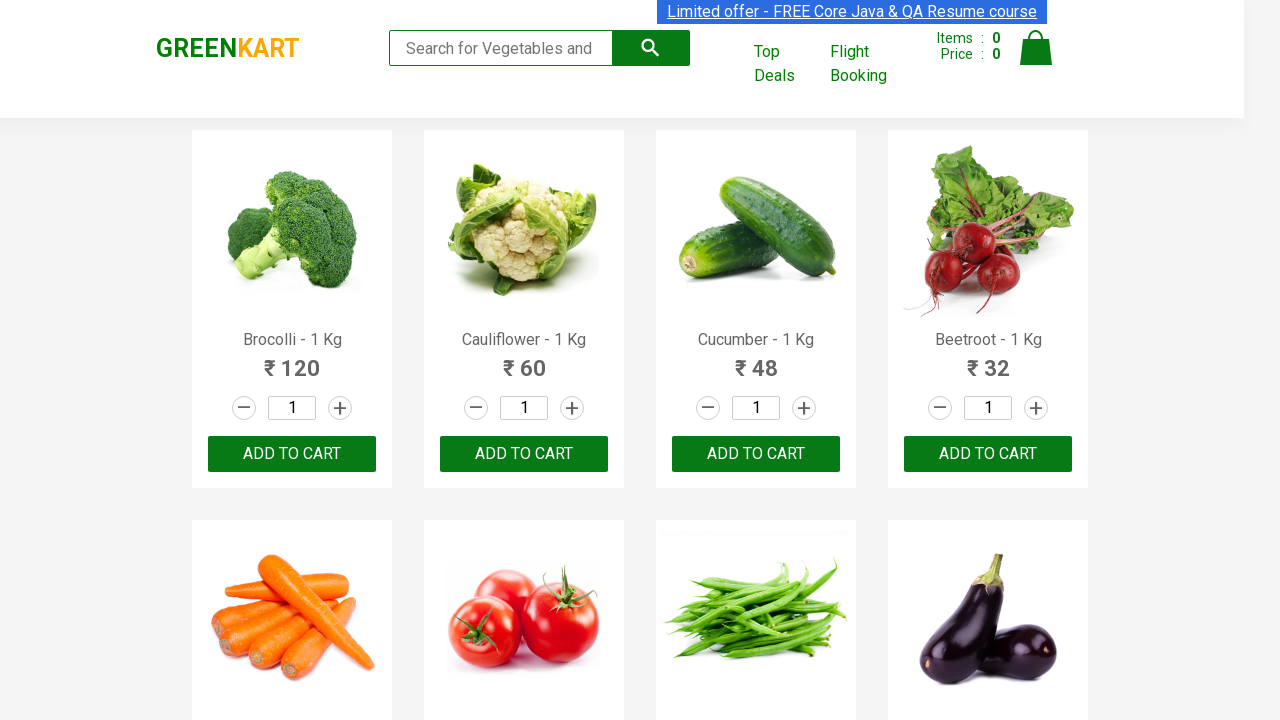

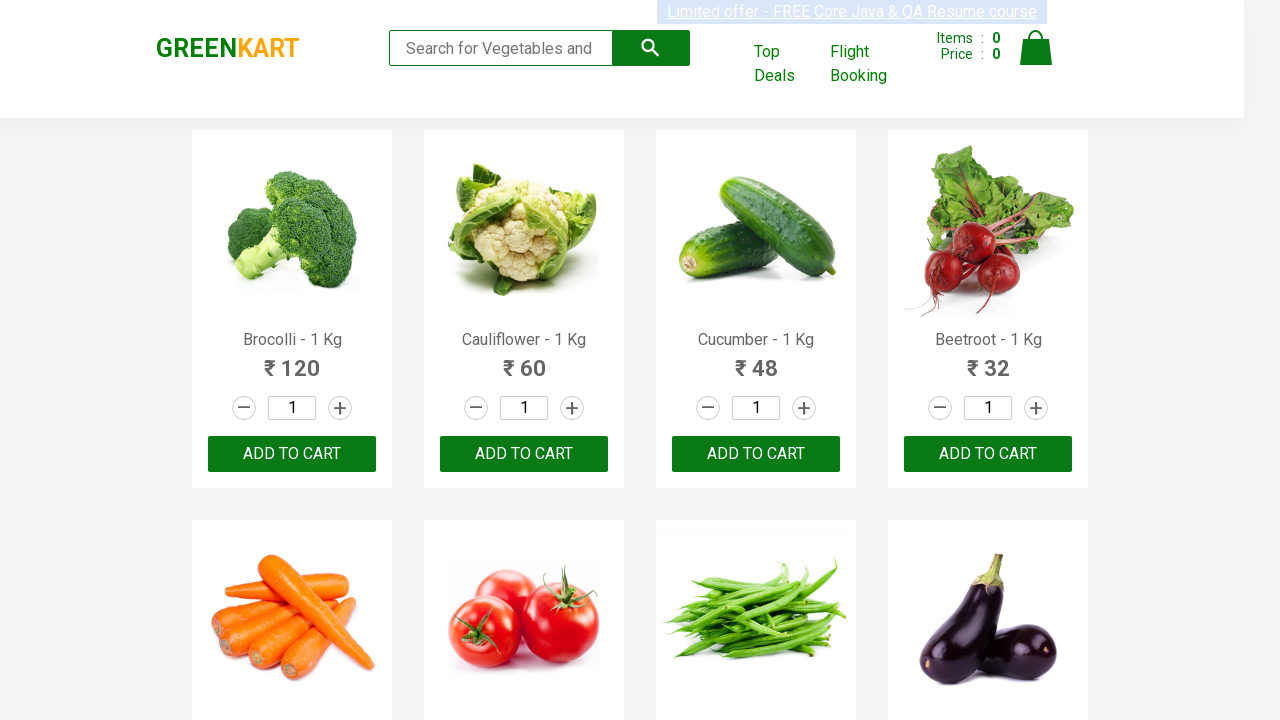